Navigates to a login practice page and verifies the page title matches the expected value

Starting URL: https://rahulshettyacademy.com/loginpagePractise/

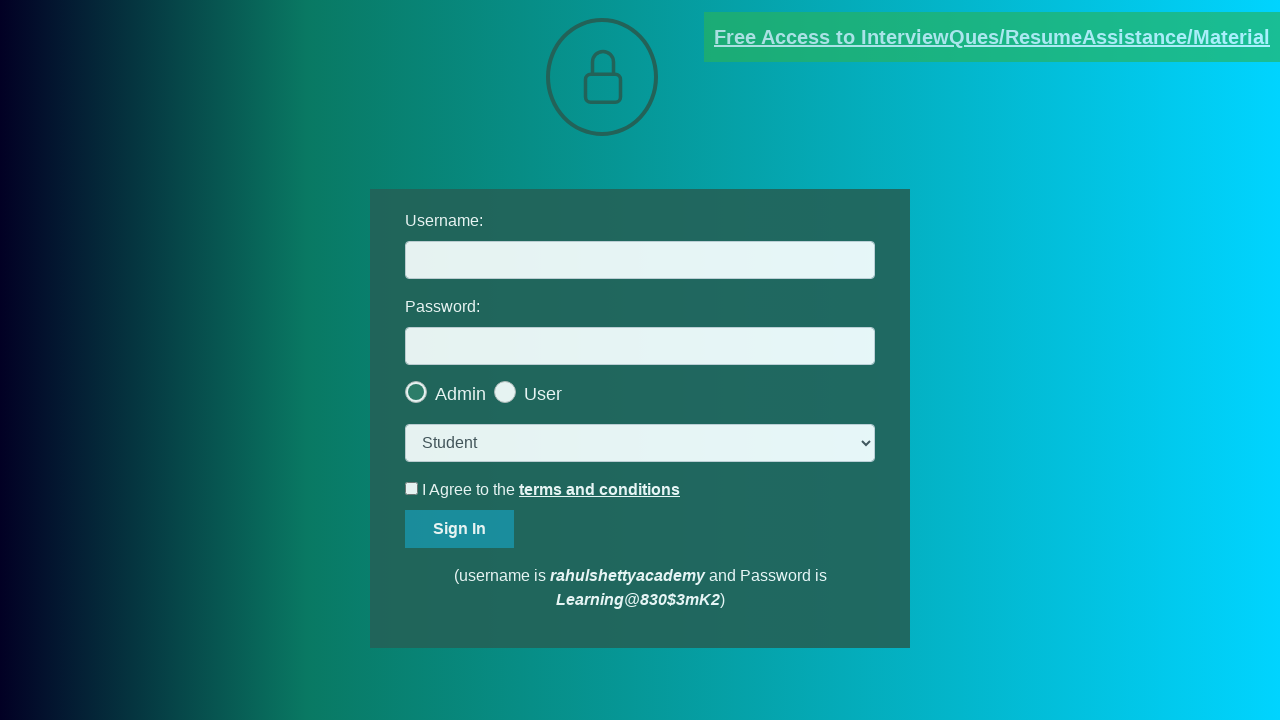

Retrieved page title
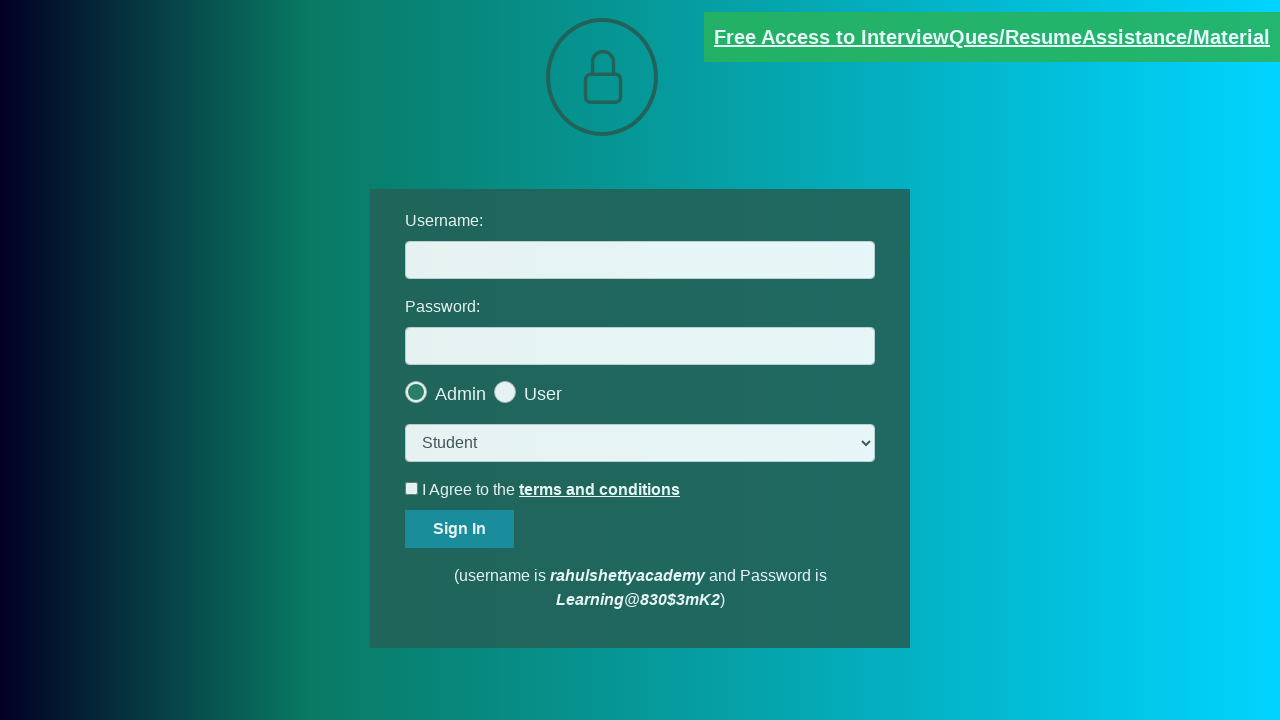

Printed page title to console
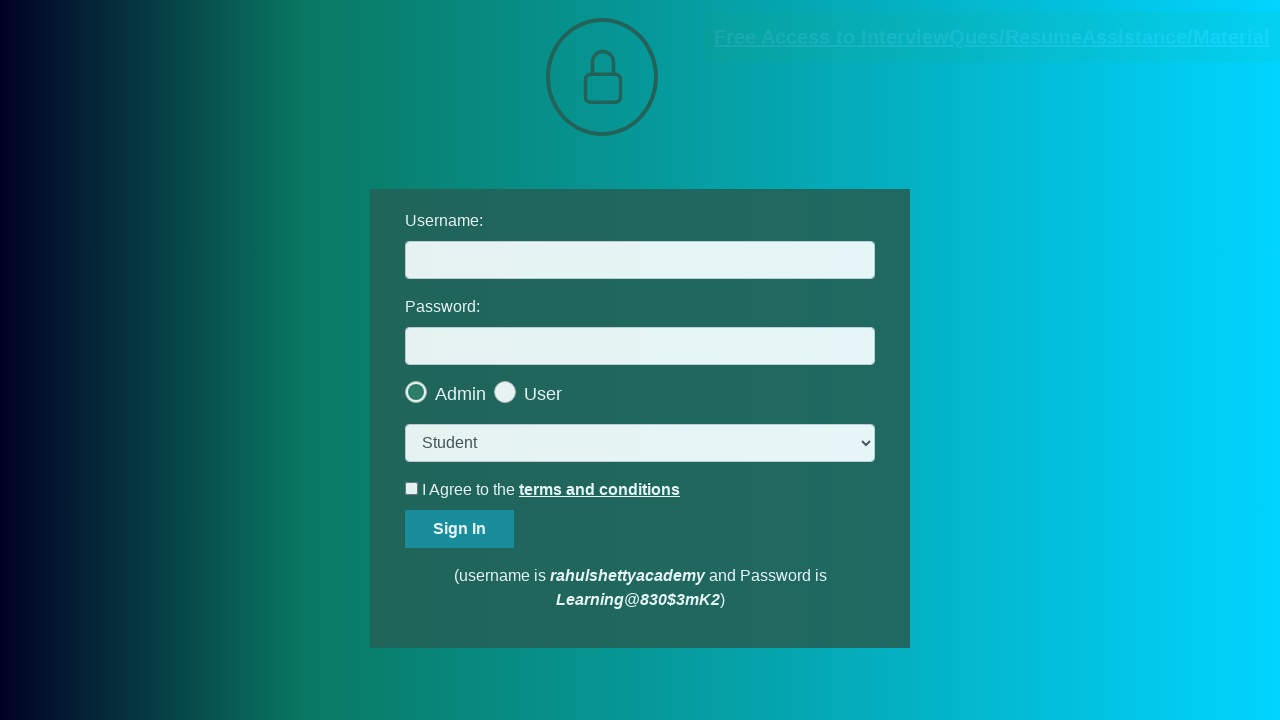

Verified page title matches expected value 'LoginPage Practise | Rahul Shetty Academy'
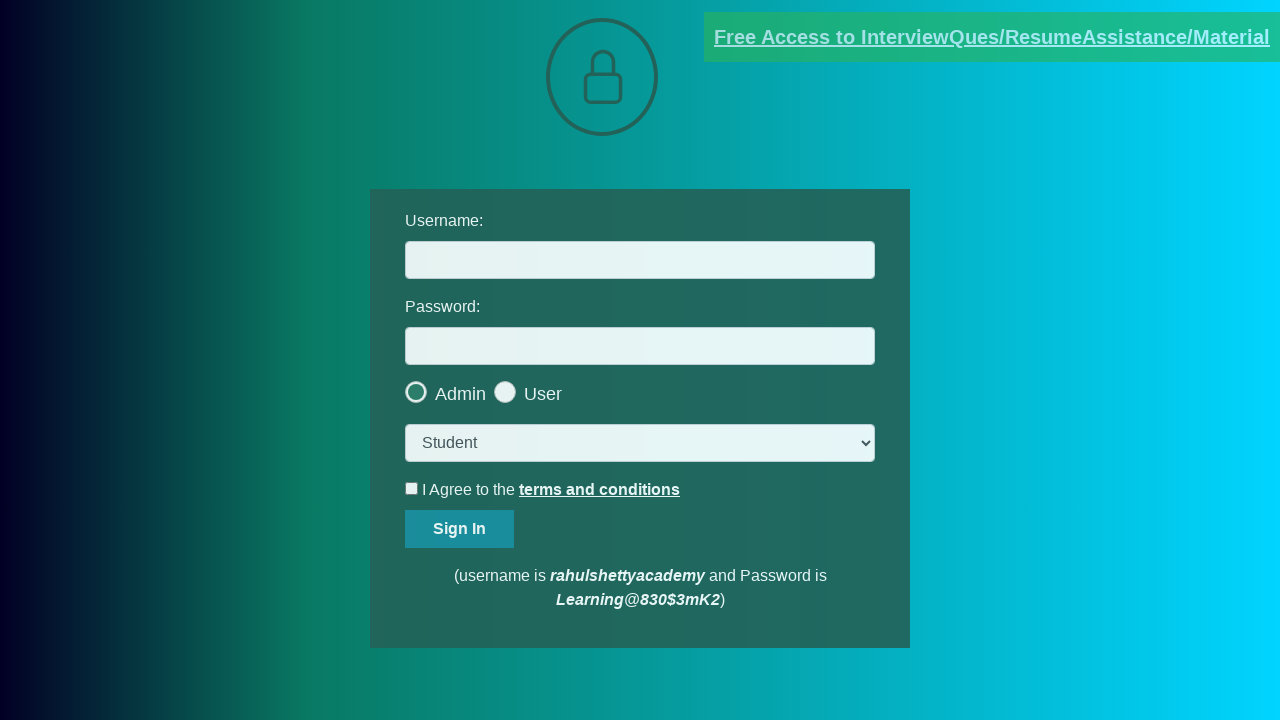

Confirmed page title using Playwright expect assertion
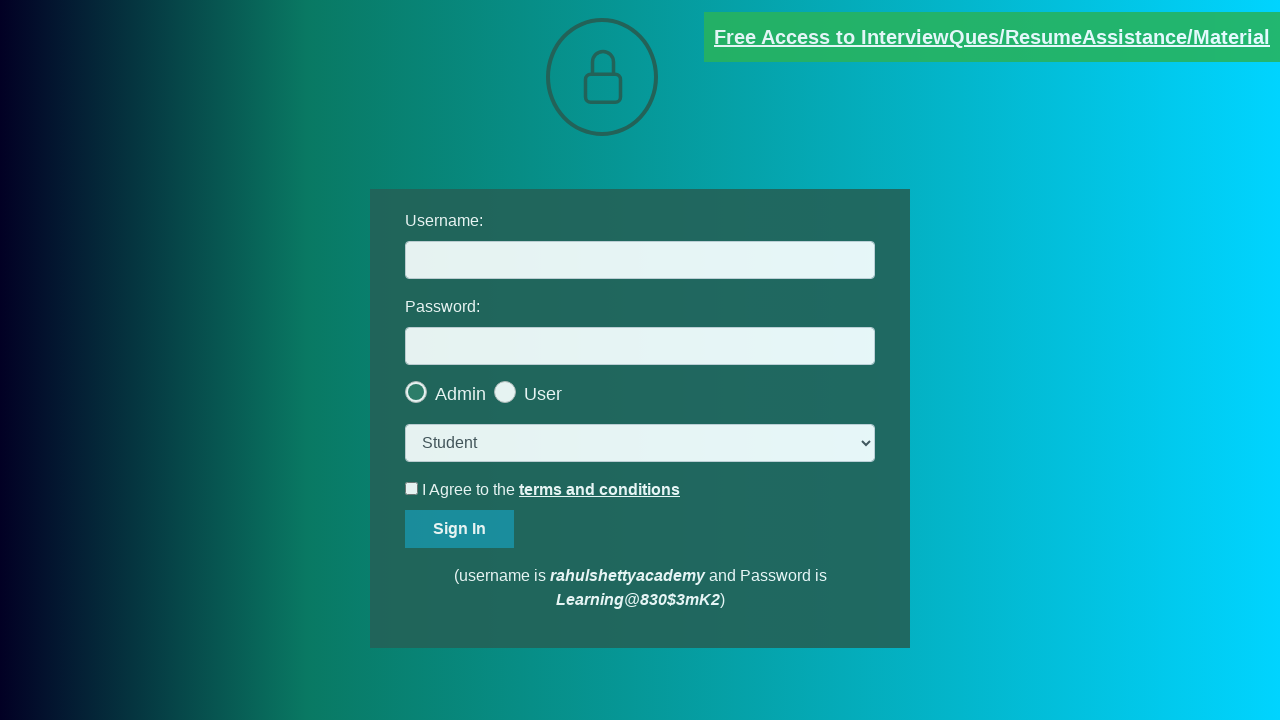

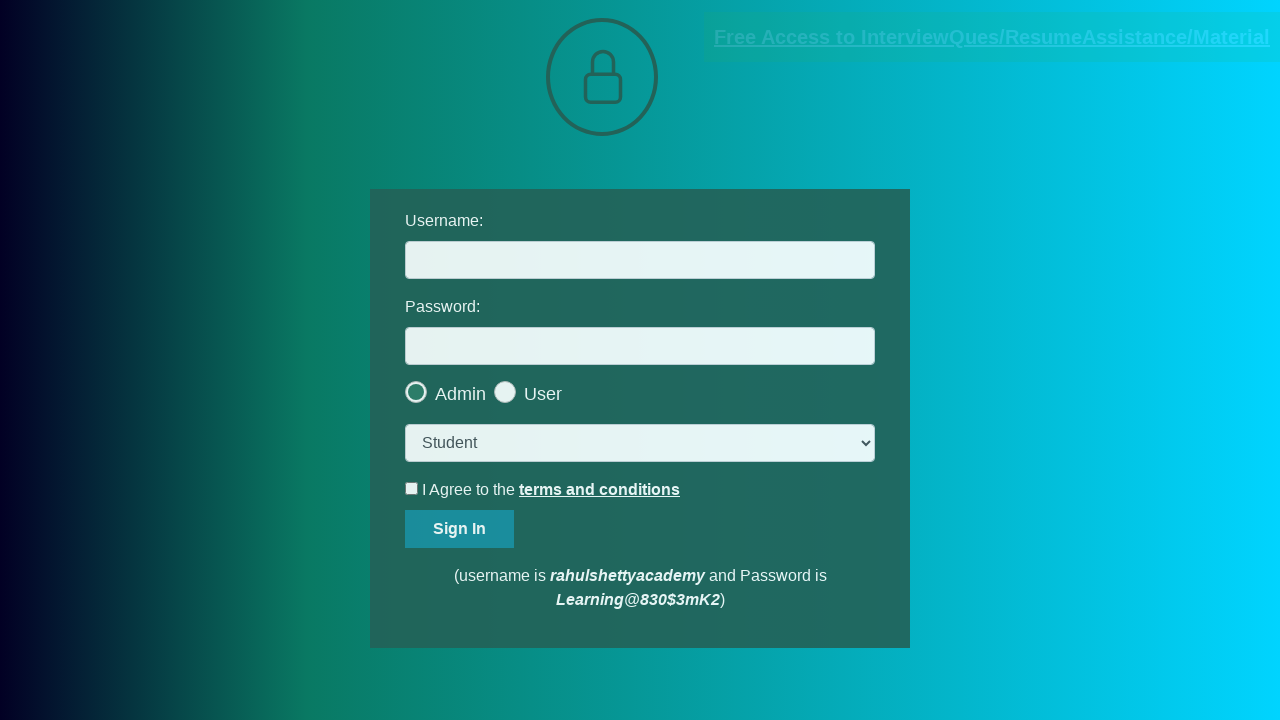